Tests clicking a button with multiple CSS classes on the UI Test Automation Playground's class attribute page

Starting URL: http://uitestingplayground.com/classattr

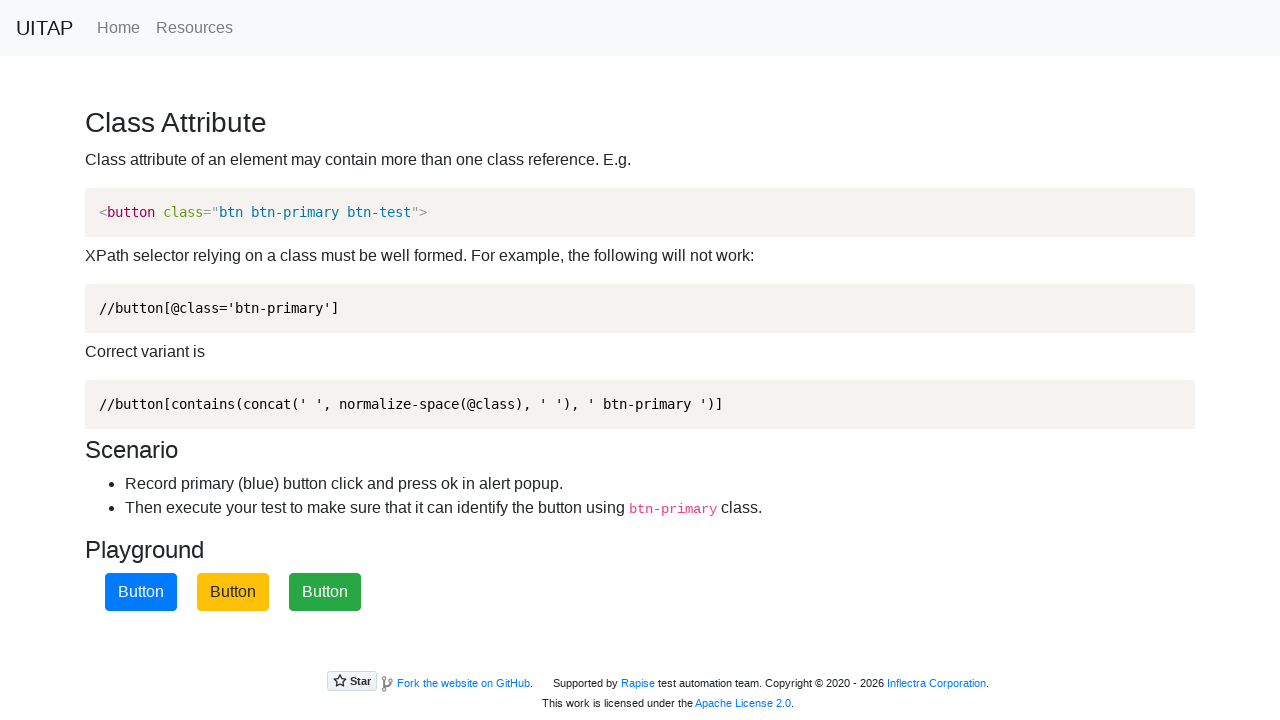

Navigated to class attribute test page
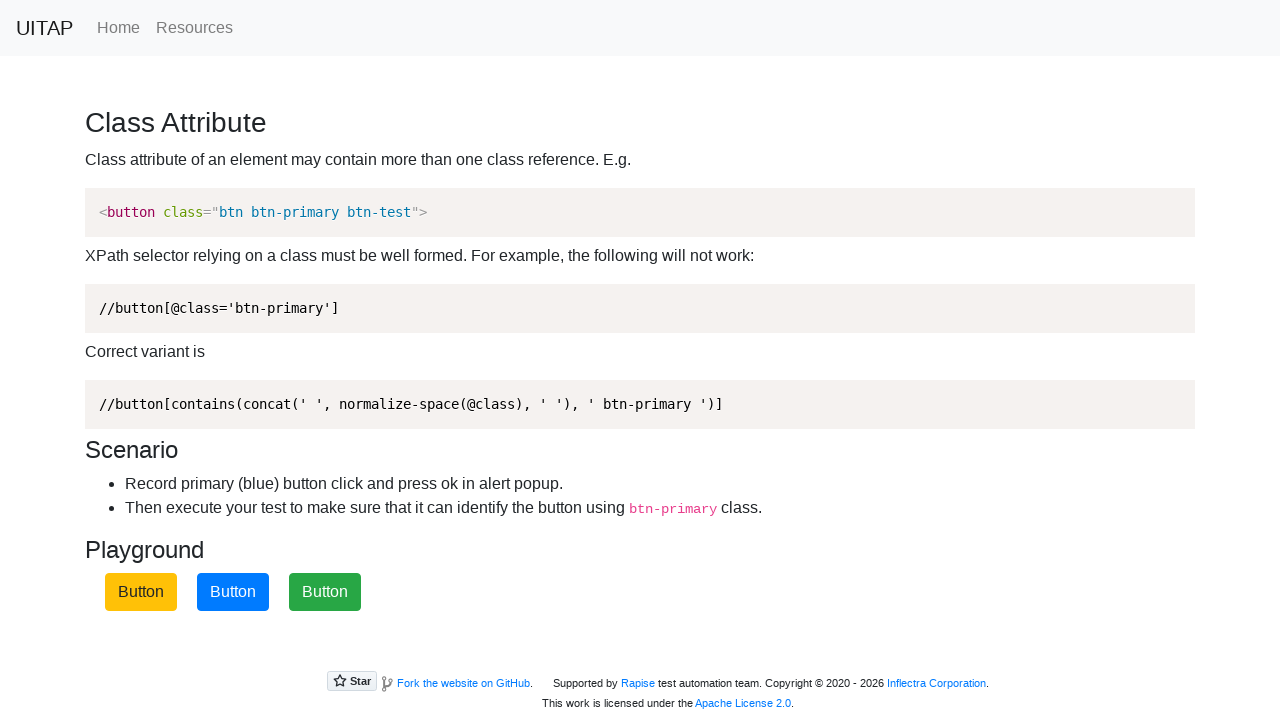

Clicked the primary button with multiple CSS classes at (233, 592) on button.btn.class2.btn-primary.btn-test
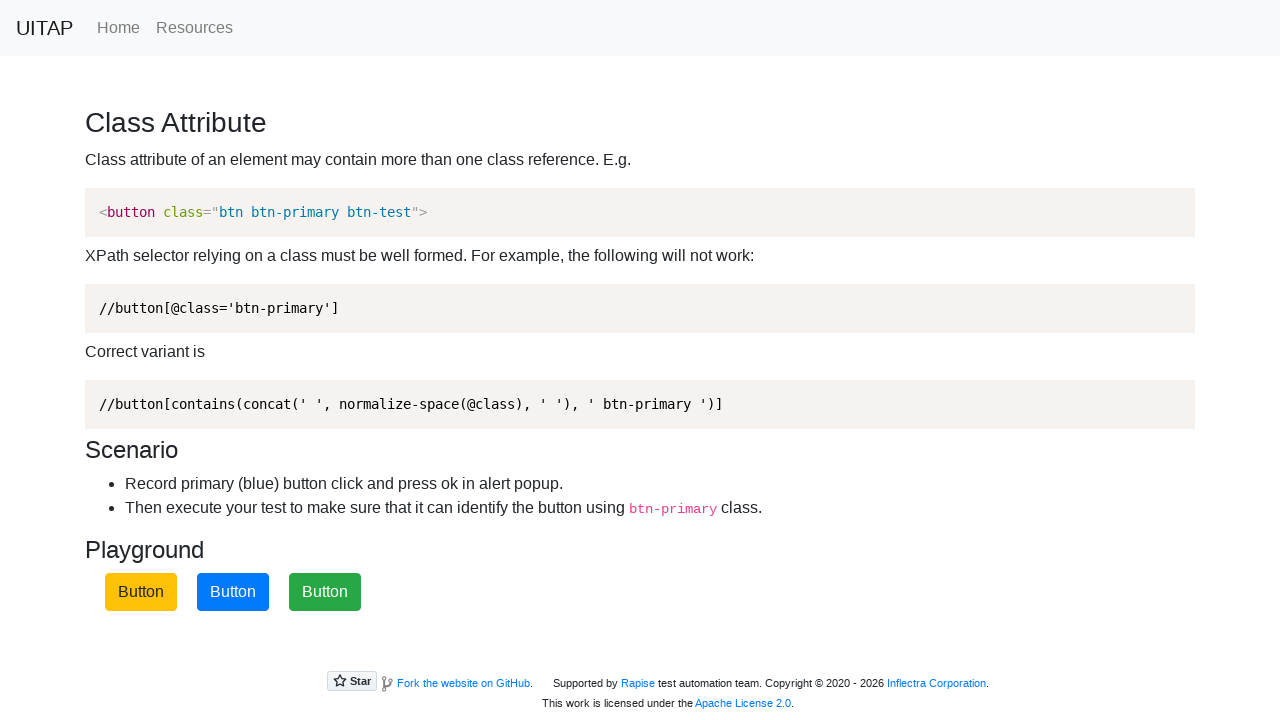

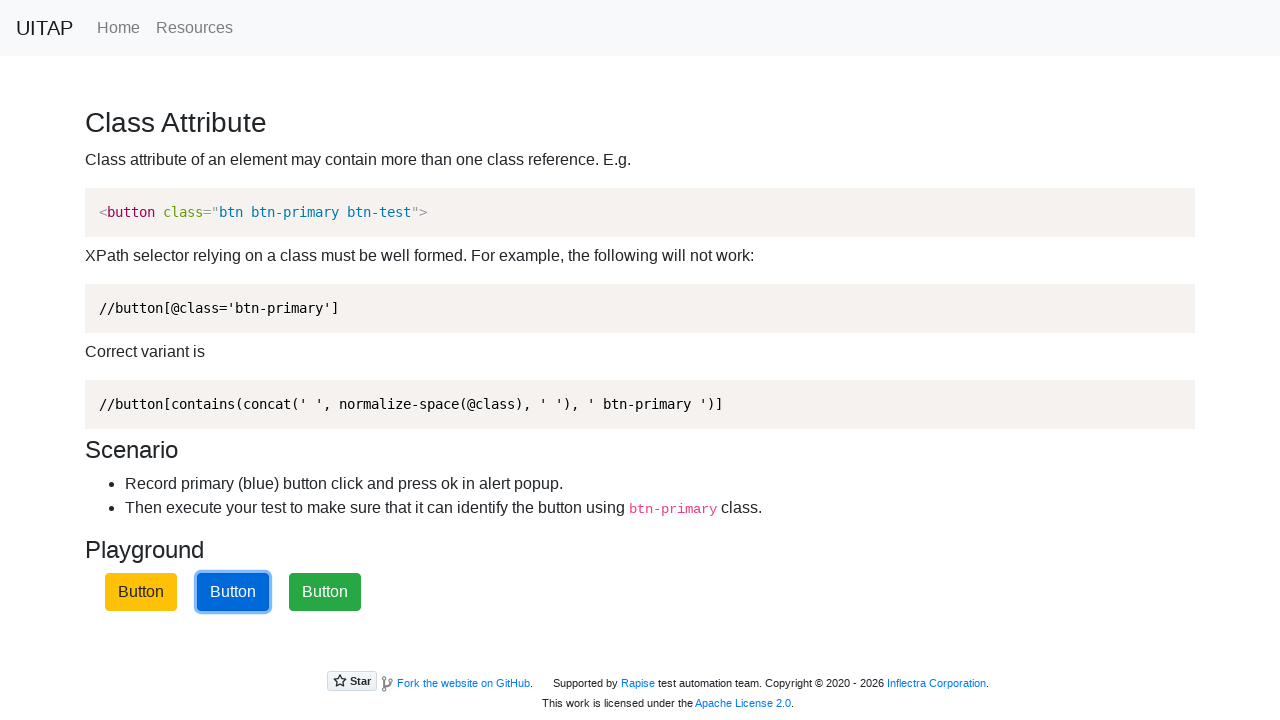